Tests window handling functionality by clicking a button that opens a new window, switching to it, clicking a Downloads link, and then returning to the parent window

Starting URL: https://demo.automationtesting.in/Windows.html

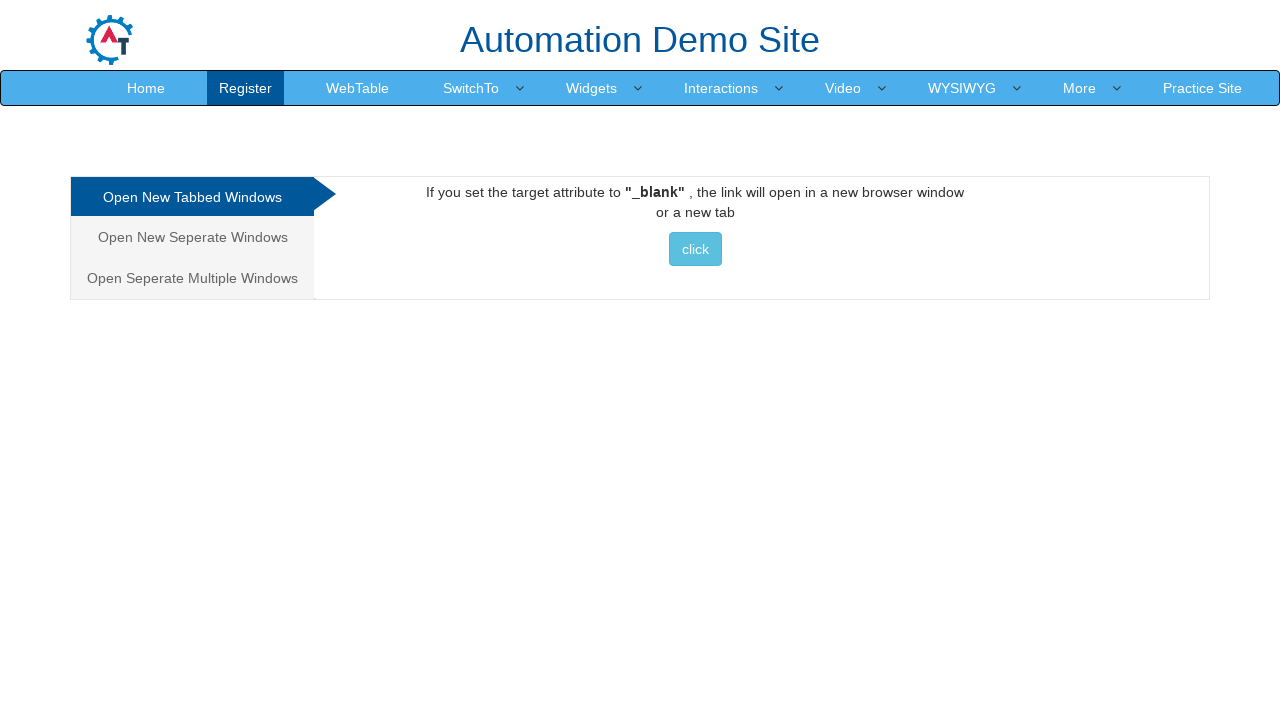

Clicked button to open new window at (695, 249) on xpath=//*[@id="Tabbed"]/a/button
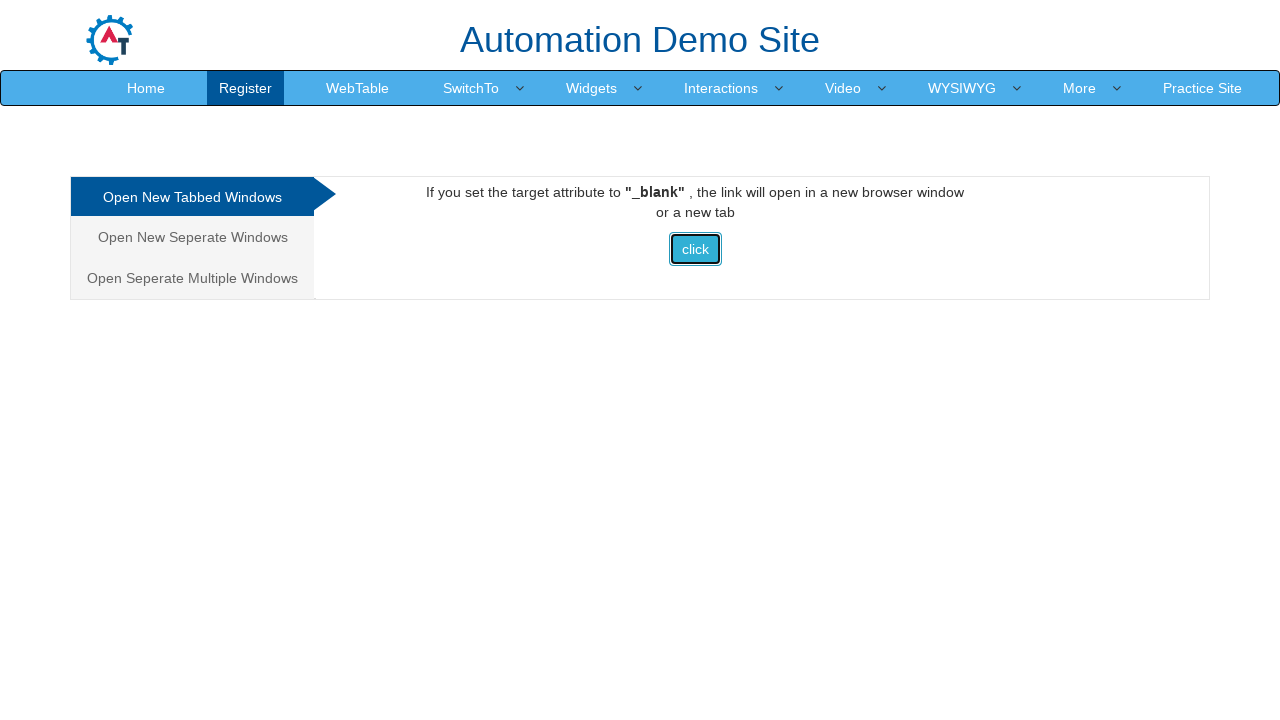

New window opened and captured
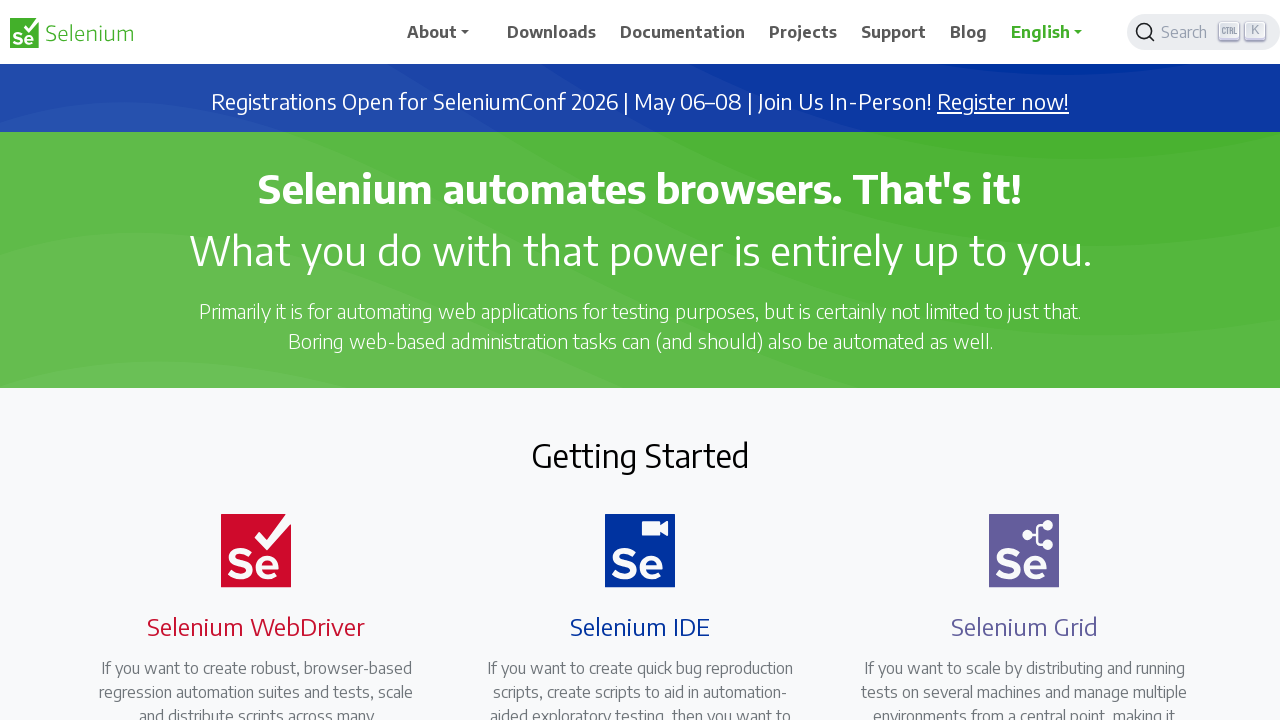

Clicked Downloads link in new window at (552, 32) on a:has-text("Downloads")
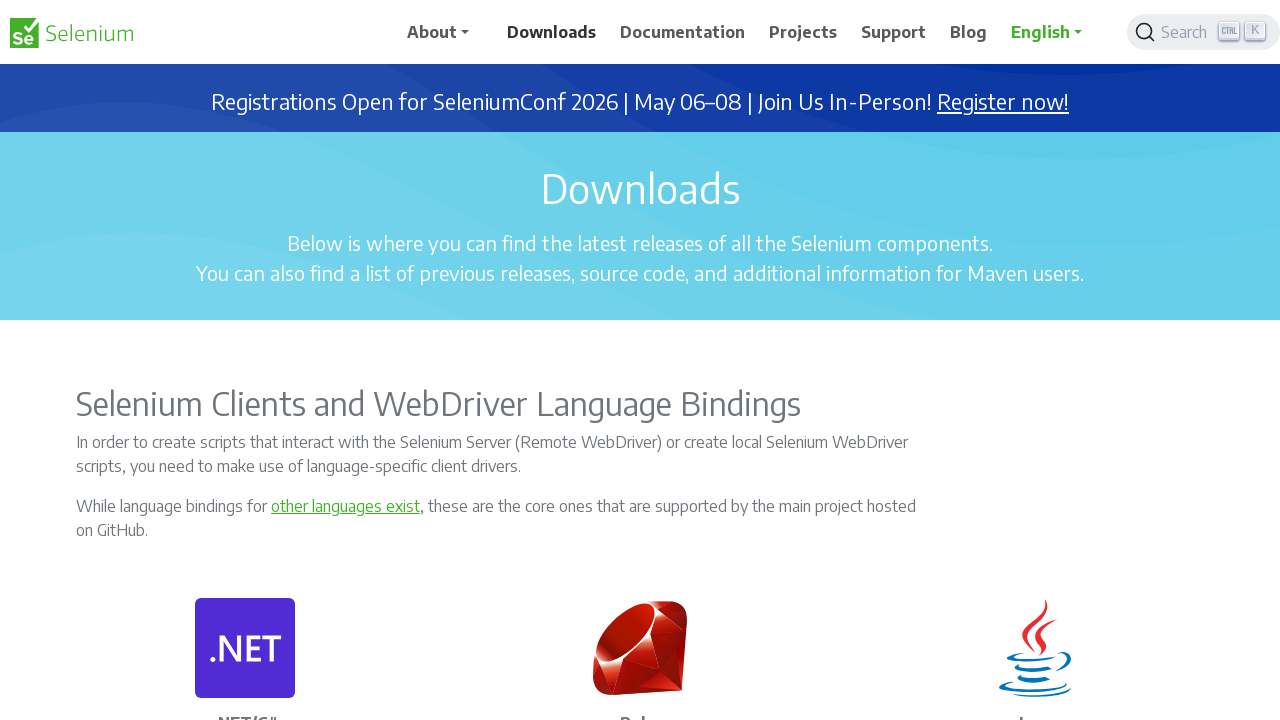

Closed new window and returned to parent window
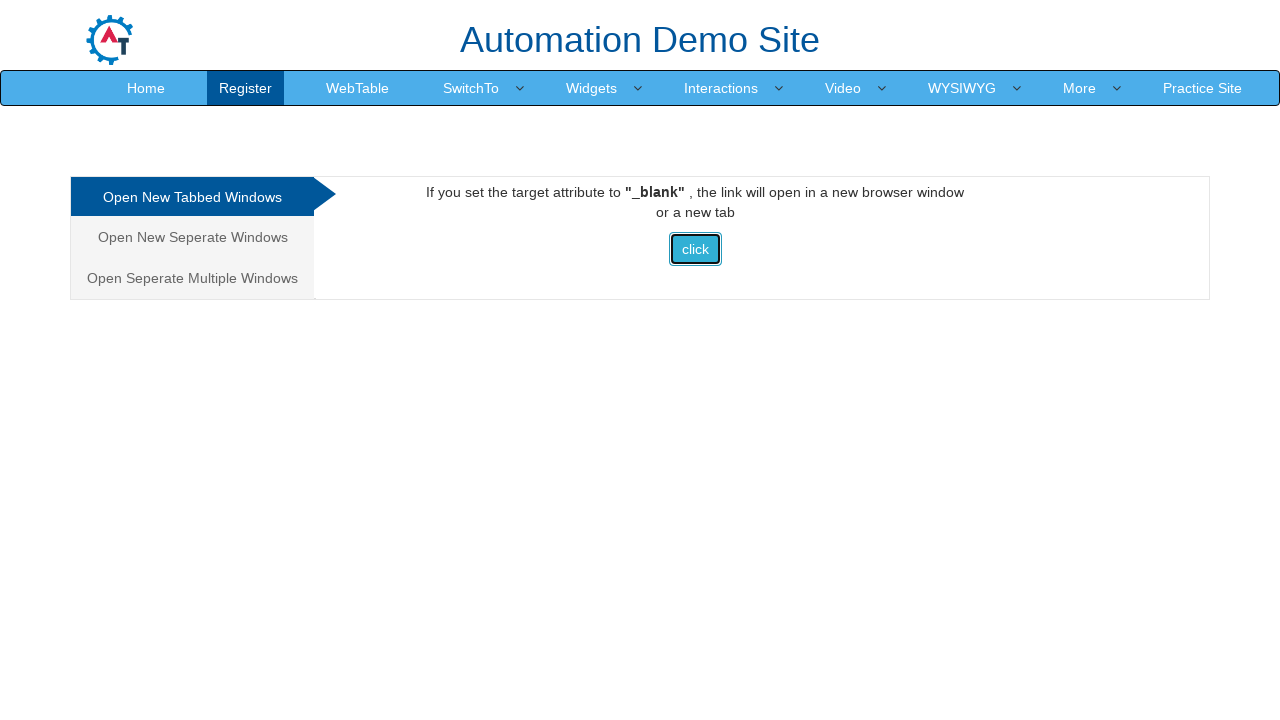

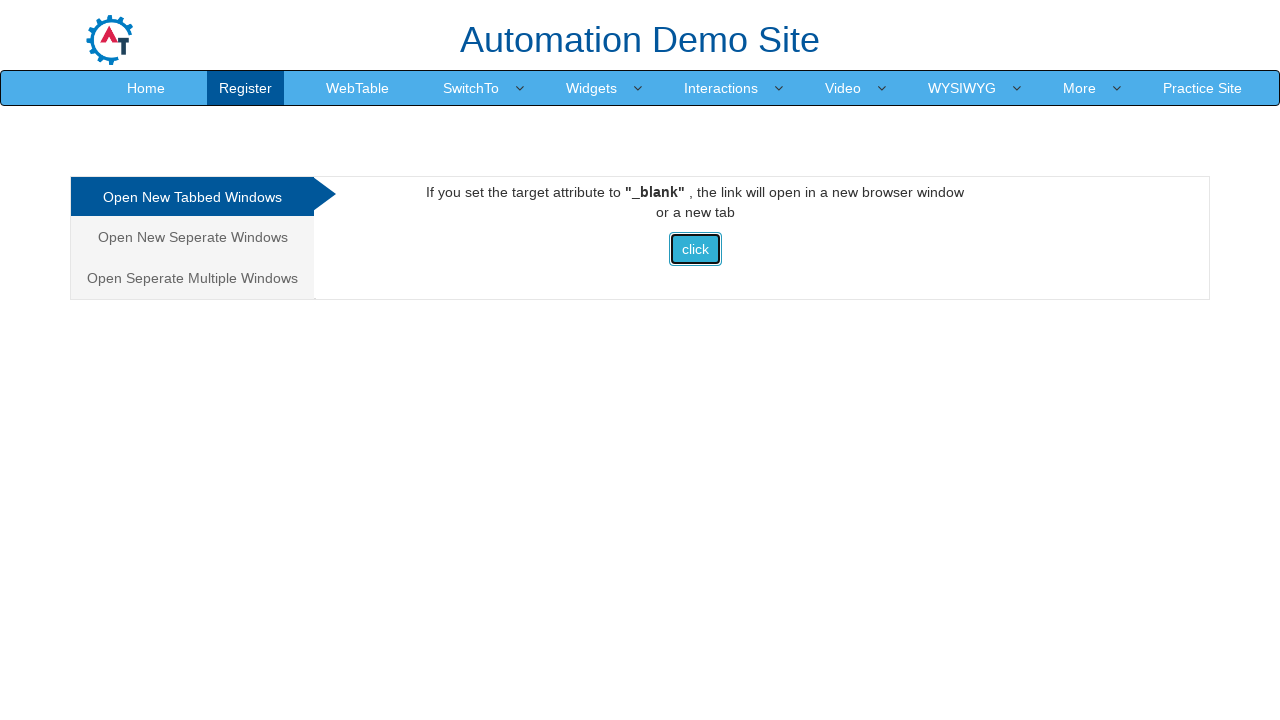